Tests deleting an entry from the web table by clicking the delete button

Starting URL: https://demoqa.com/webtables

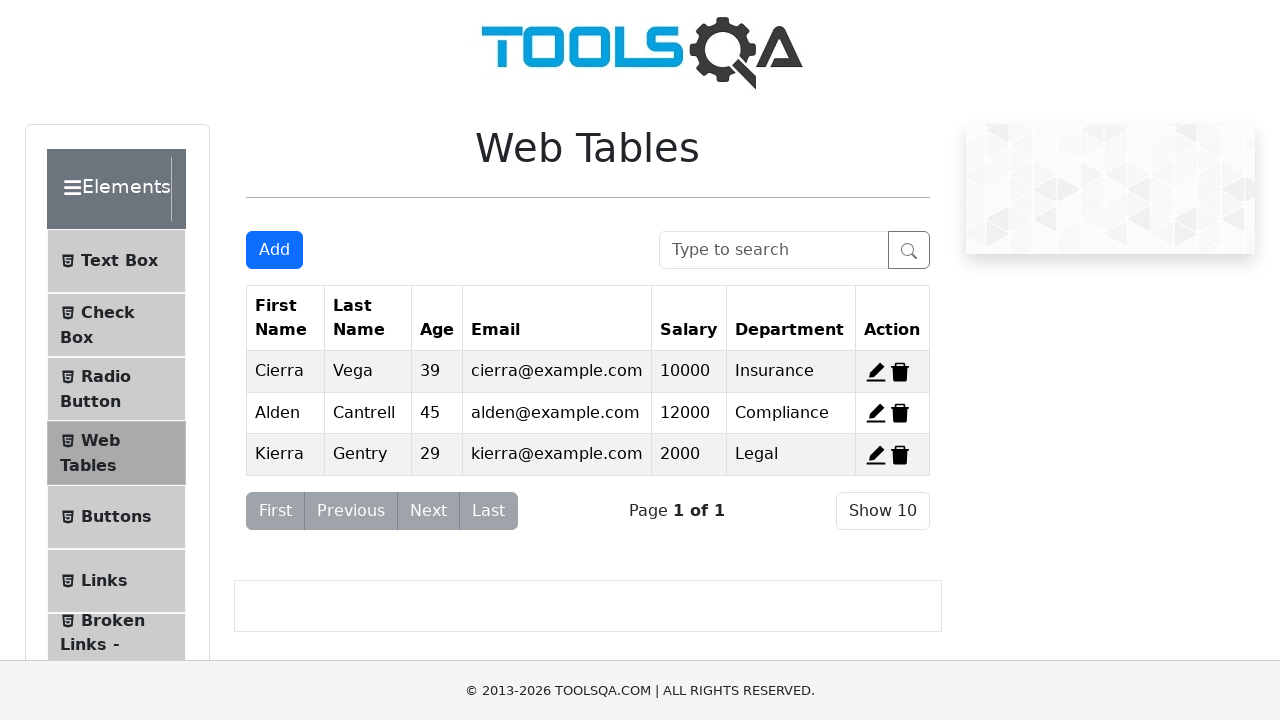

Navigated to https://demoqa.com/webtables
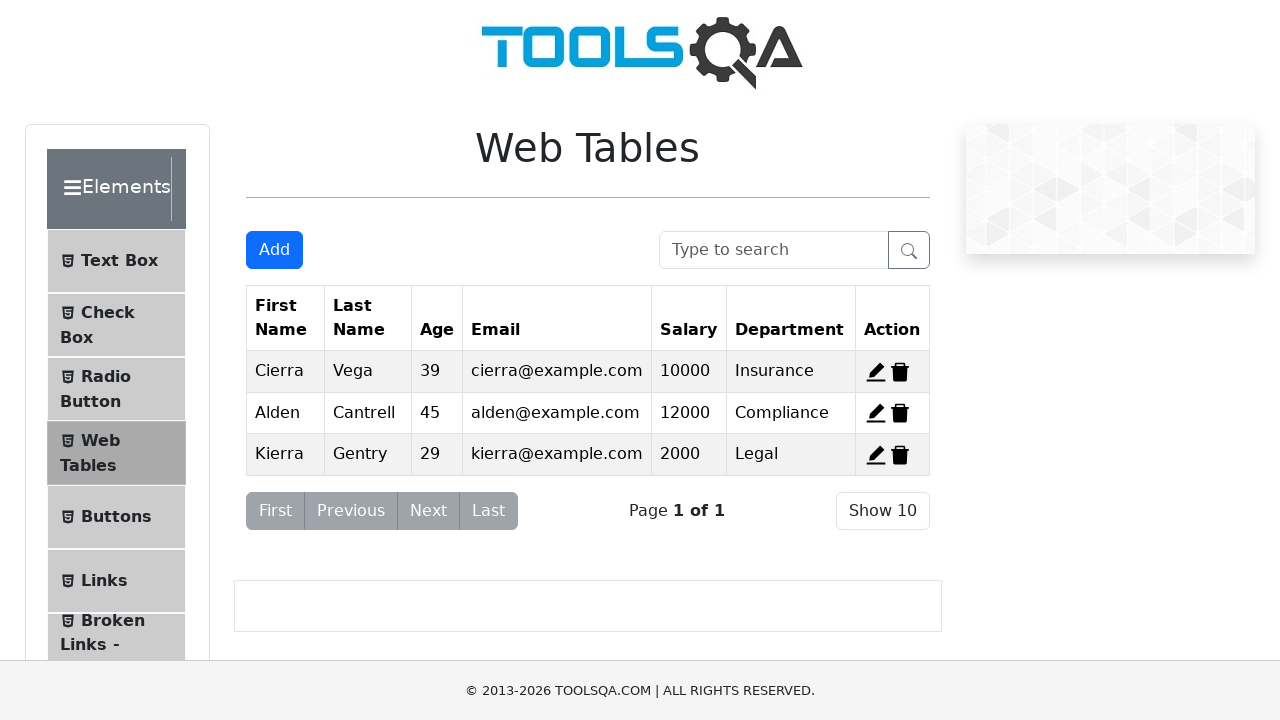

Clicked the delete button to remove entry from web table at (900, 372) on span[title='Delete']
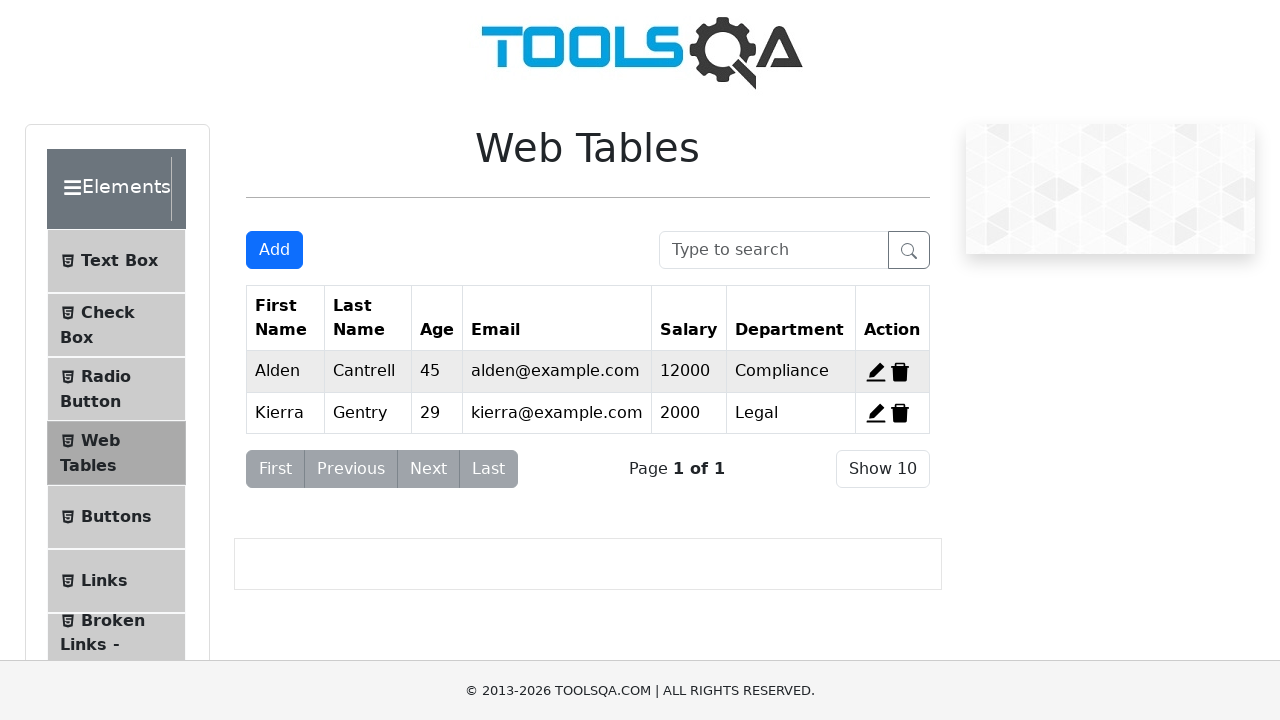

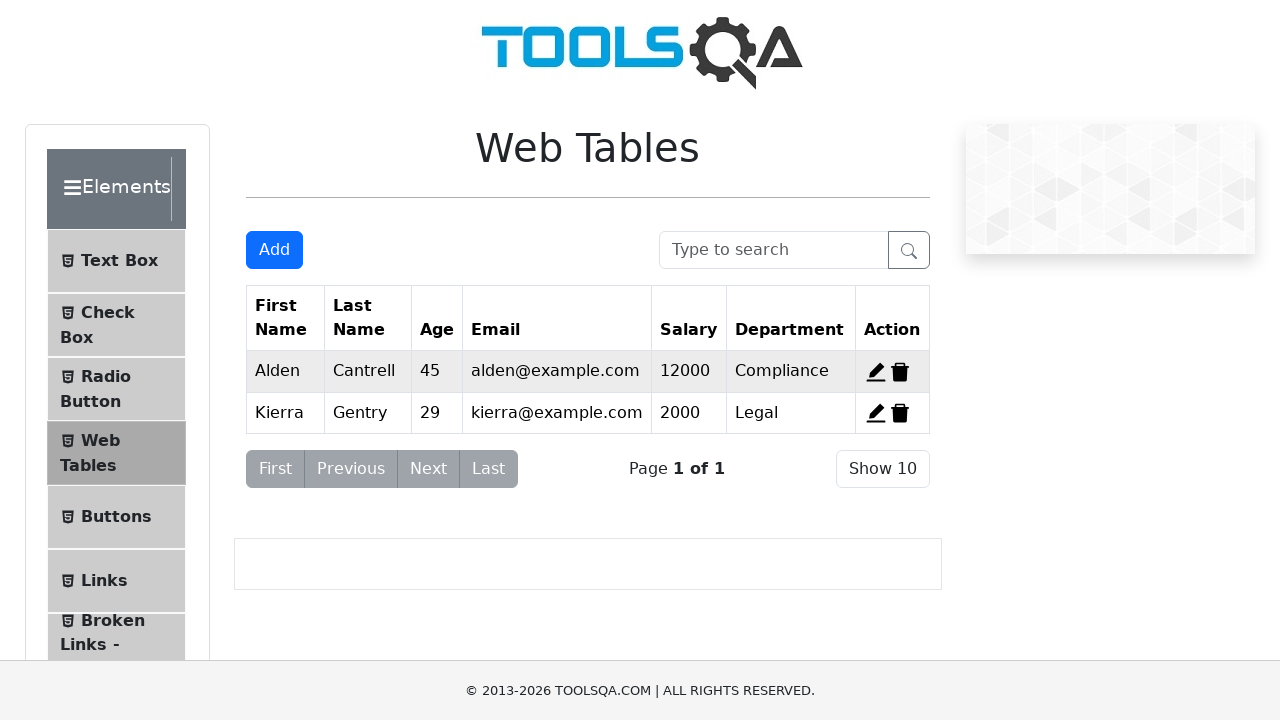